Tests keyboard key press functionality by sending the space key to an element and verifying the result text displays the correct key pressed, then sends a tab key and verifies that result as well.

Starting URL: http://the-internet.herokuapp.com/key_presses

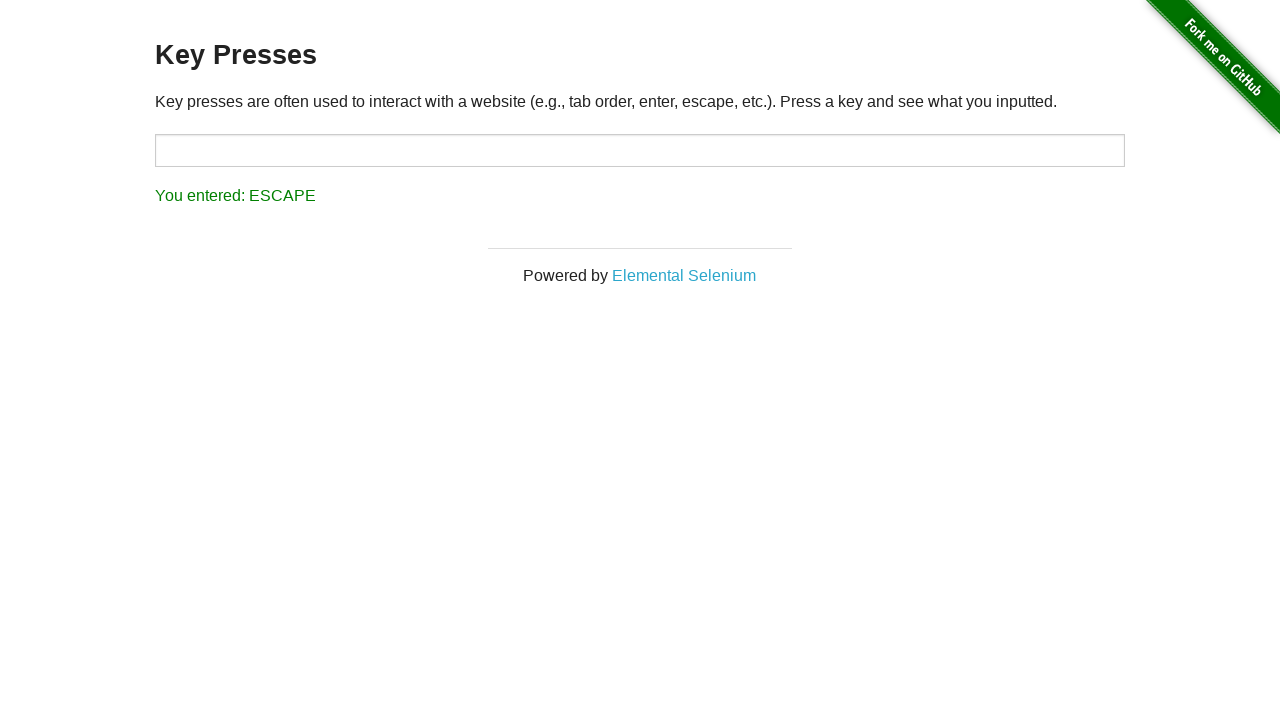

Pressed Space key on target element on #target
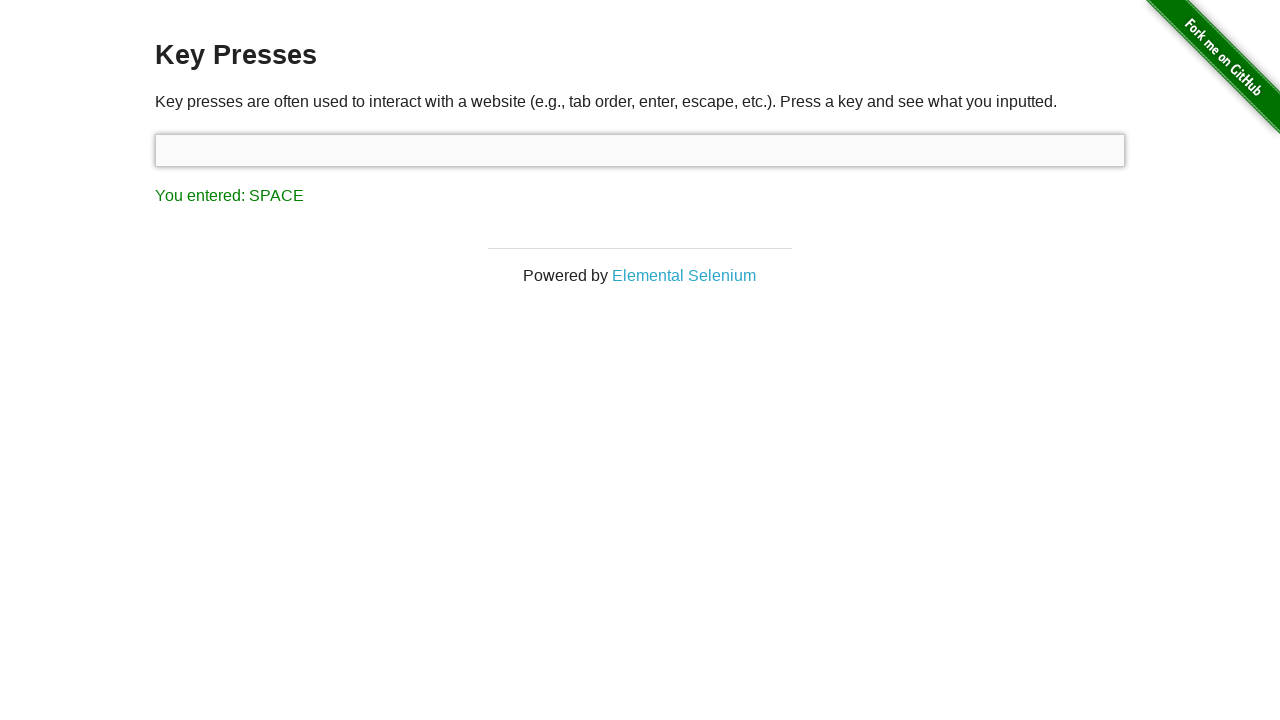

Waited for result element to appear
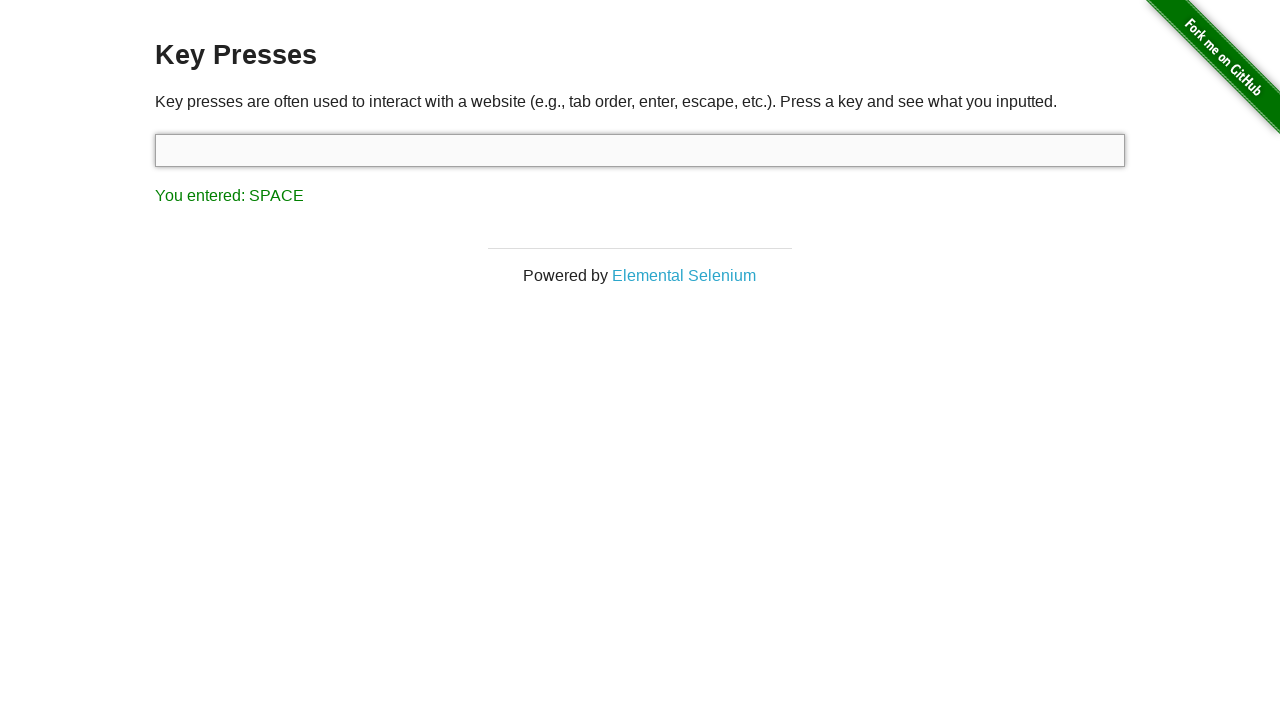

Retrieved result text: 'You entered: SPACE'
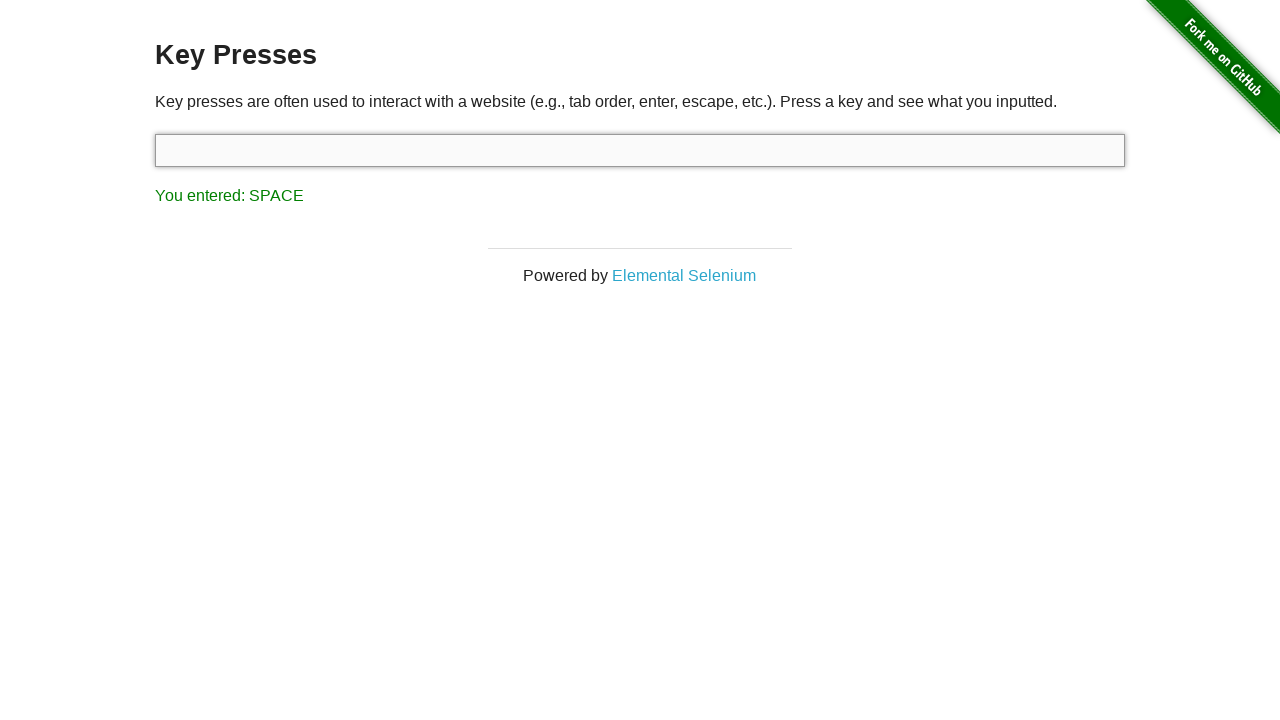

Verified Space key result text is correct
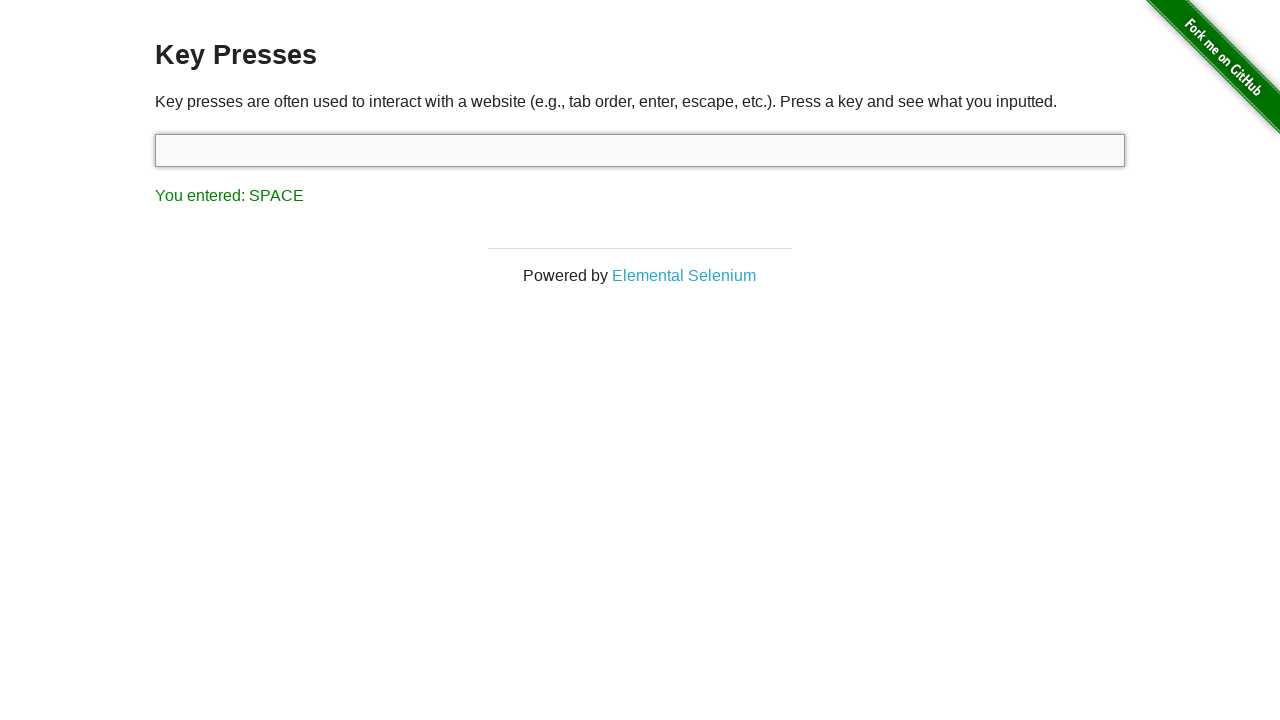

Pressed Tab key using keyboard
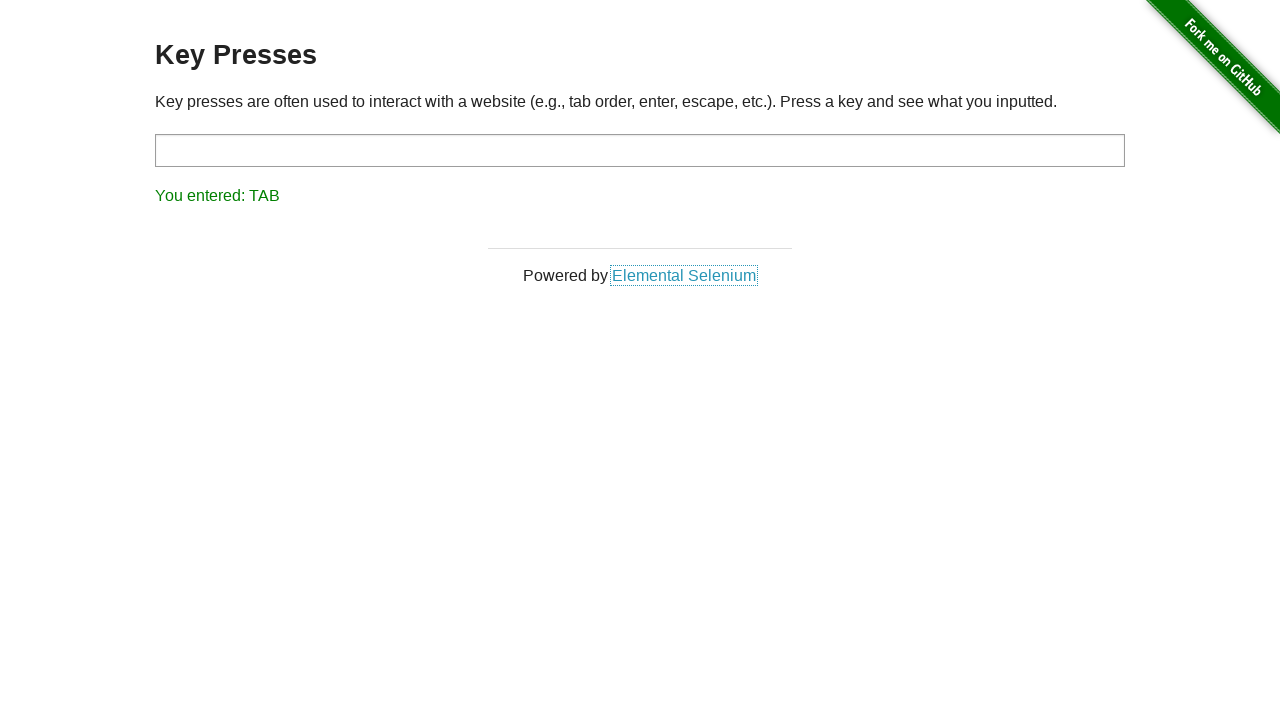

Retrieved result text after Tab press: 'You entered: TAB'
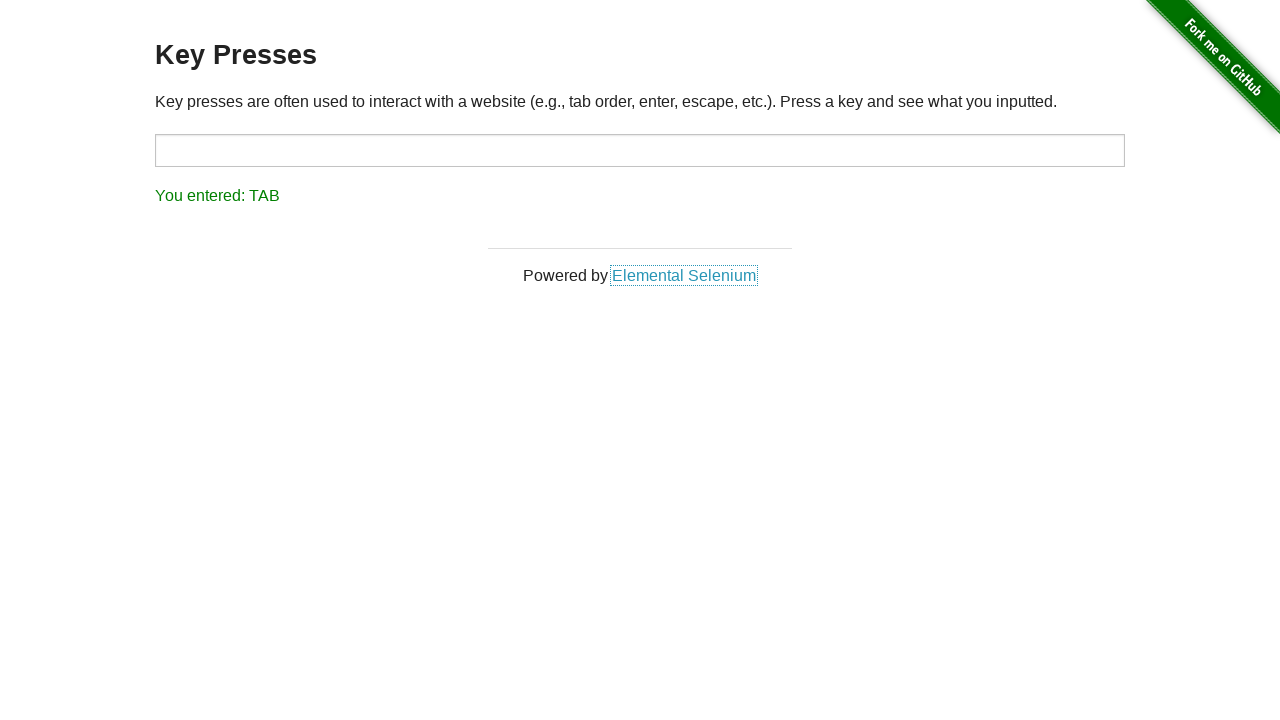

Verified Tab key result text is correct
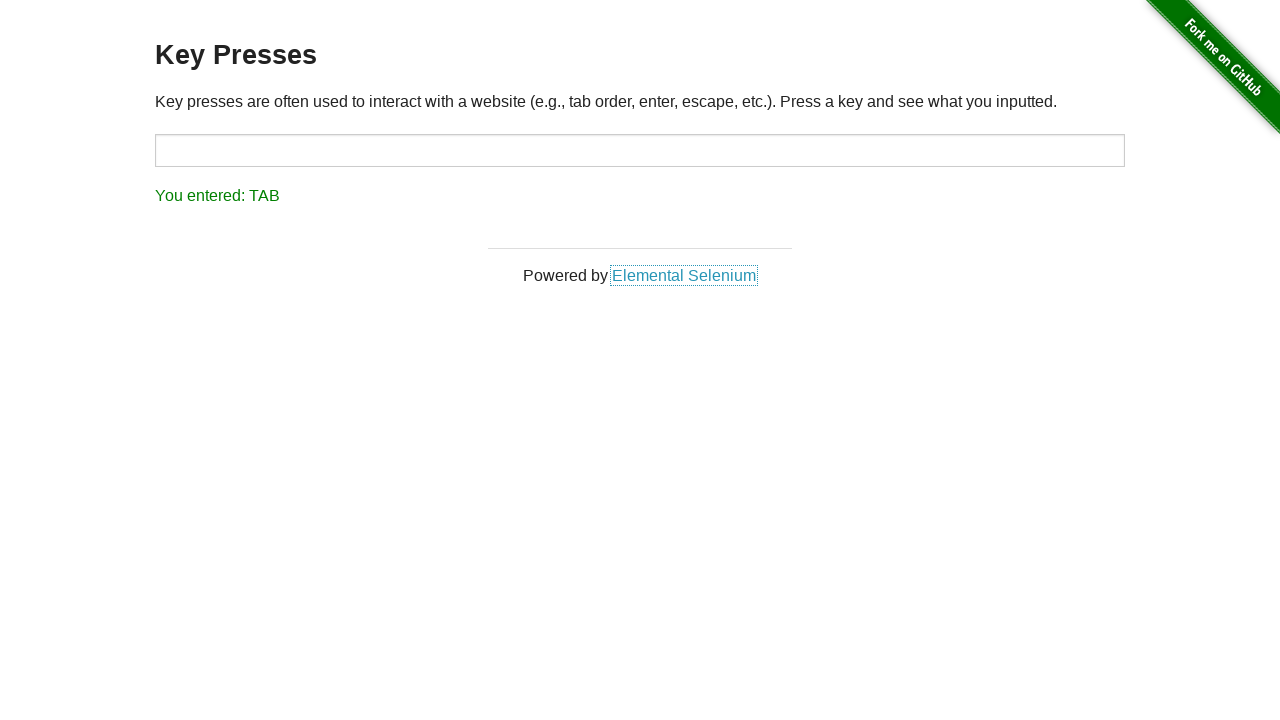

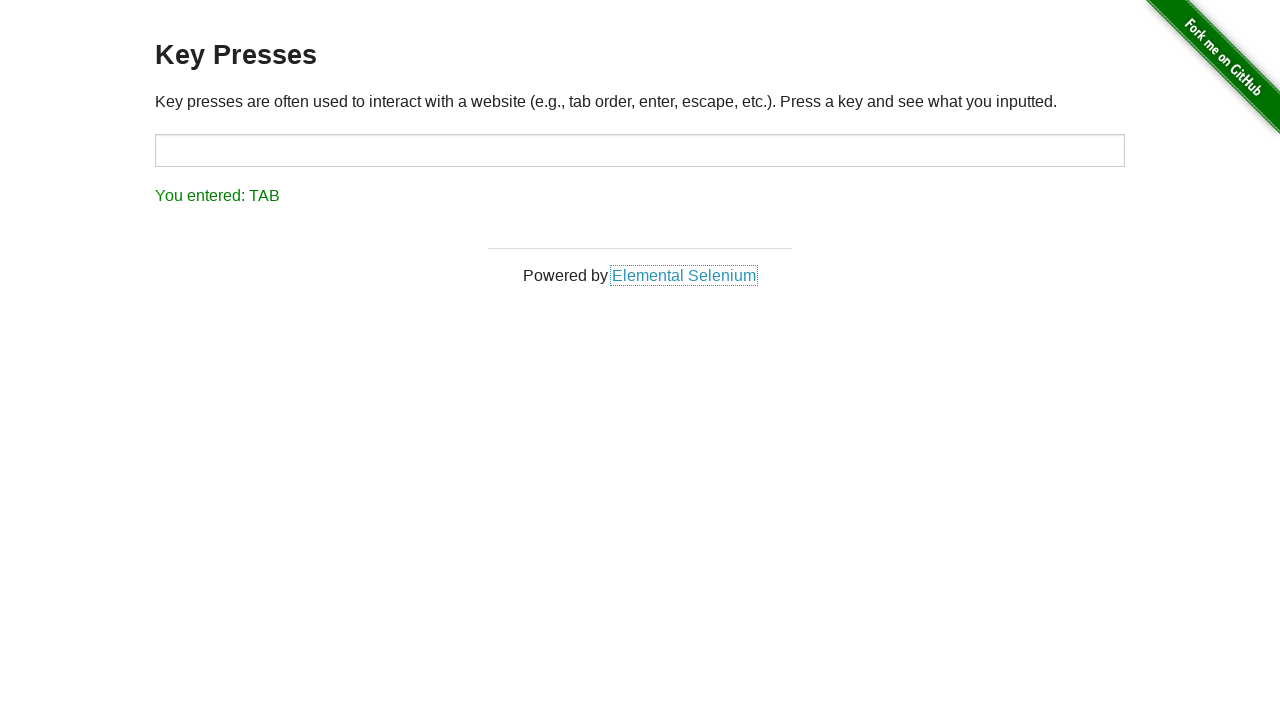